Tests jQuery UI color picker by manipulating the blue color slider to adjust the color

Starting URL: https://jqueryui.com/slider/#colorpicker

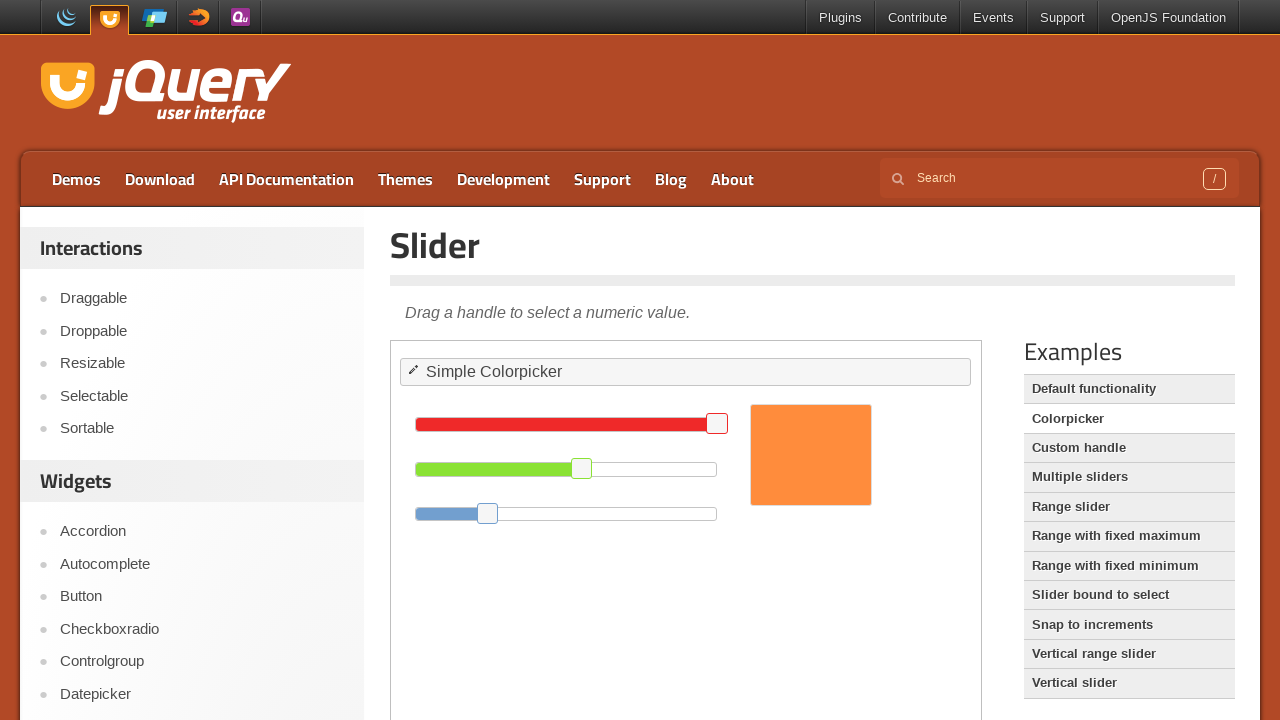

Located and switched to the color picker iframe
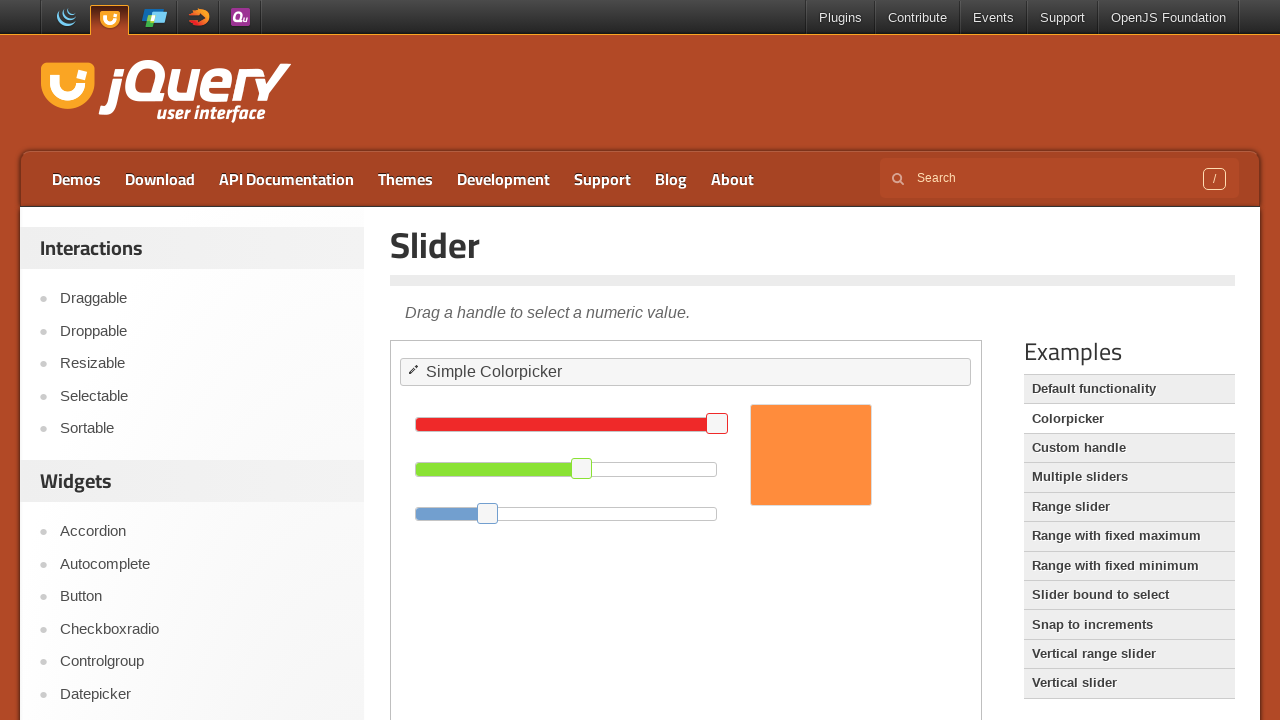

Located the blue color slider element
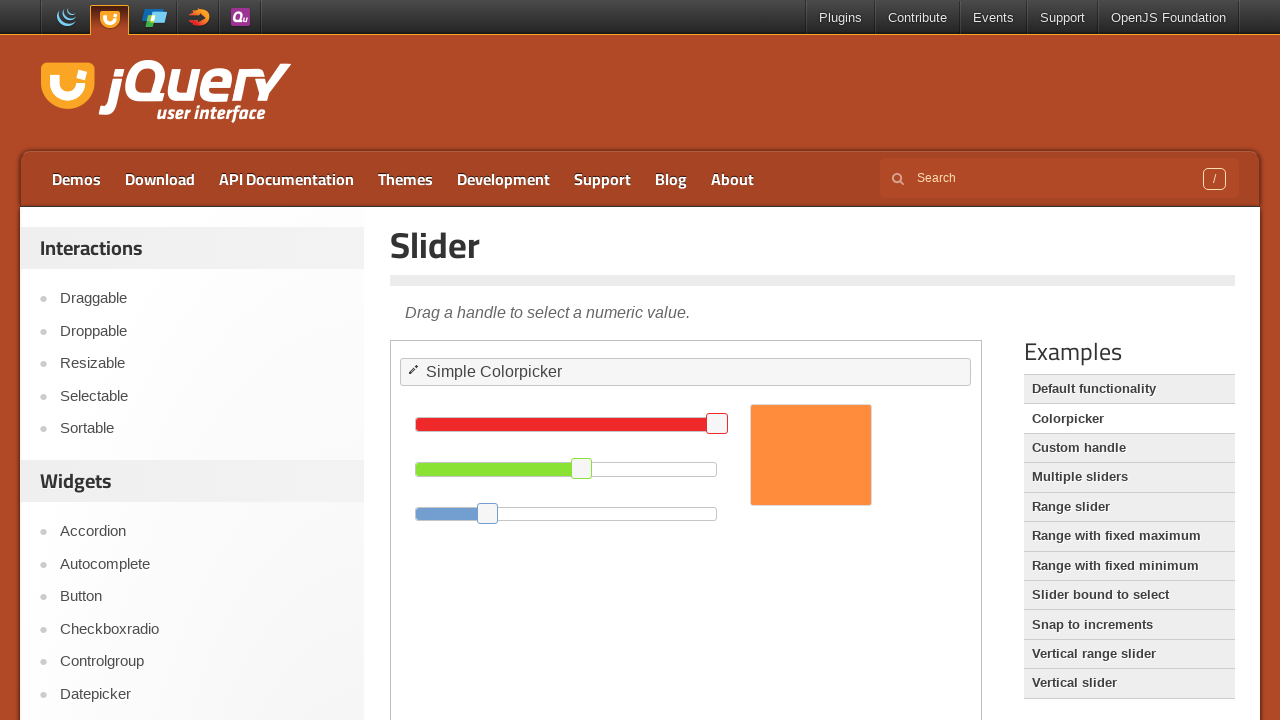

Clicked on the blue slider to focus it at (451, 514) on iframe >> nth=0 >> internal:control=enter-frame >> (//*[@class='ui-slider-range 
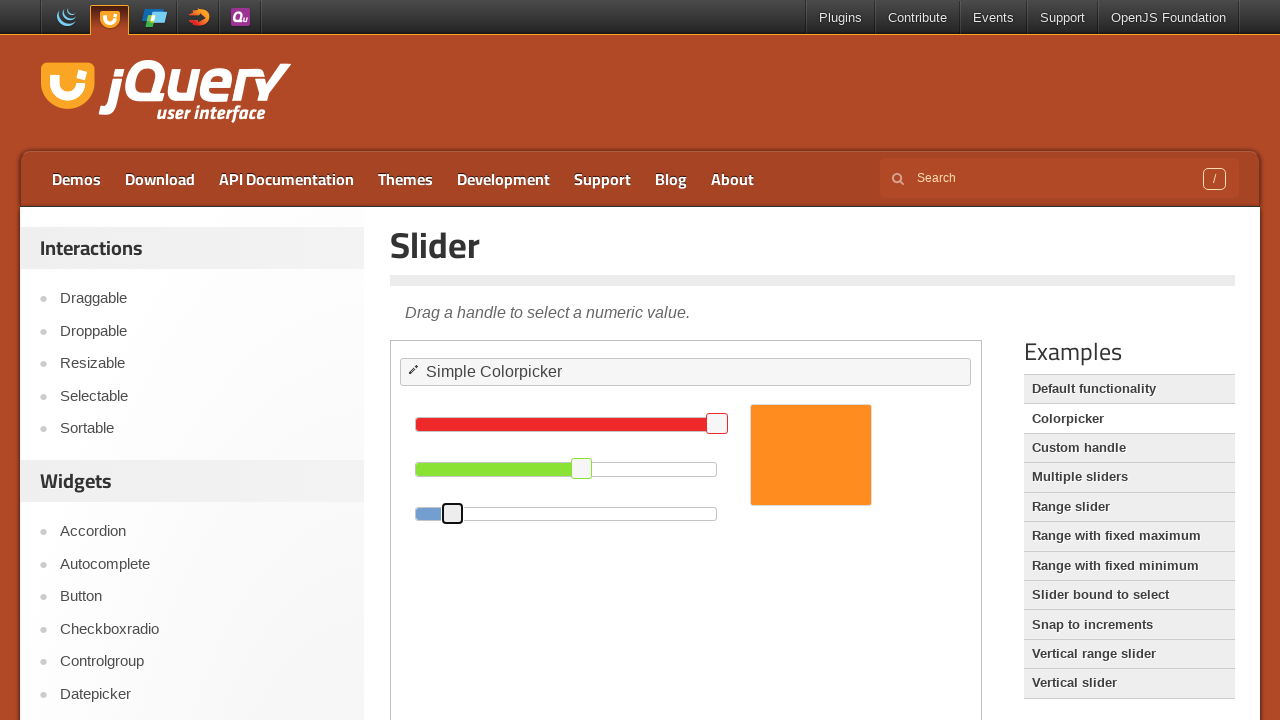

Pressed ArrowLeft key to adjust blue slider (1/5)
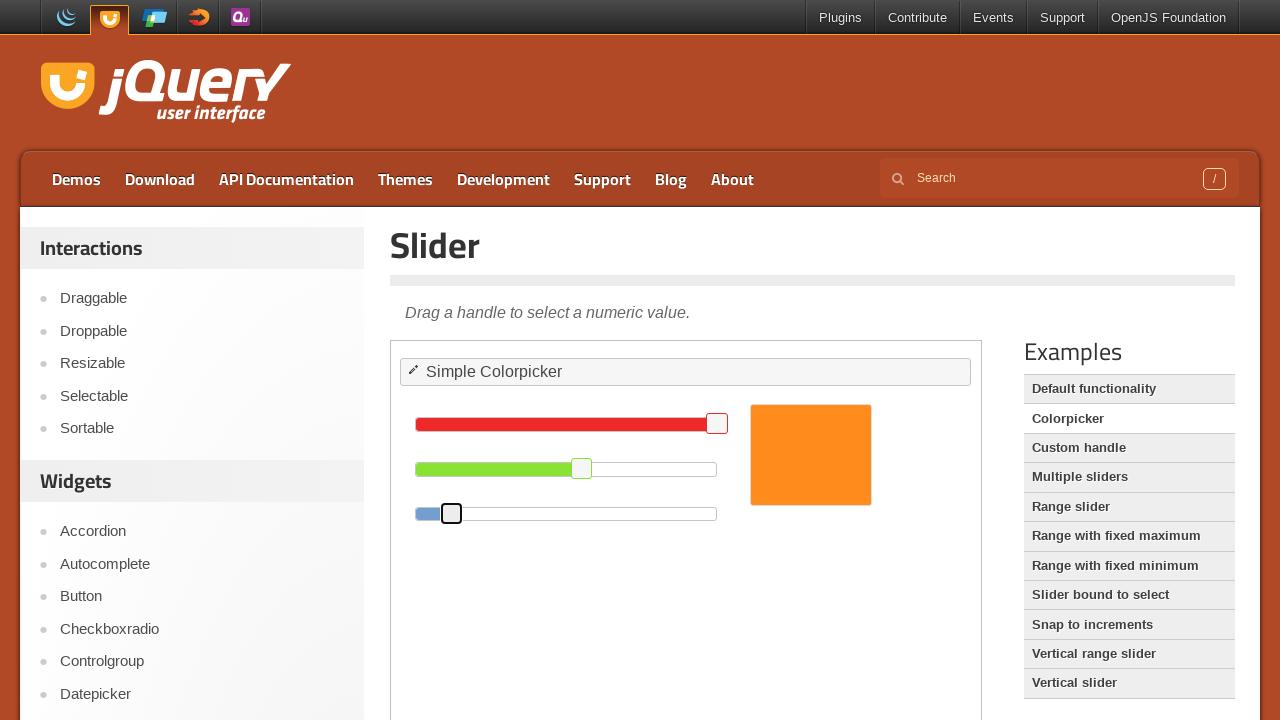

Pressed ArrowLeft key to adjust blue slider (2/5)
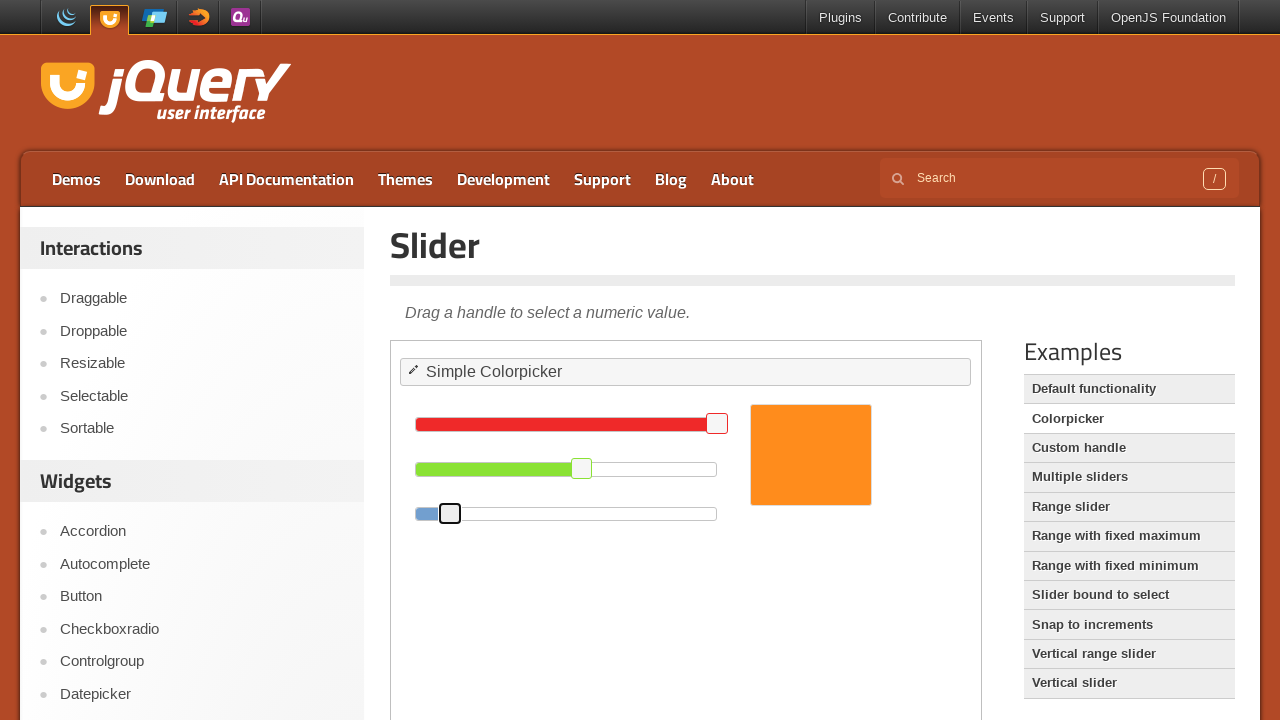

Pressed ArrowLeft key to adjust blue slider (3/5)
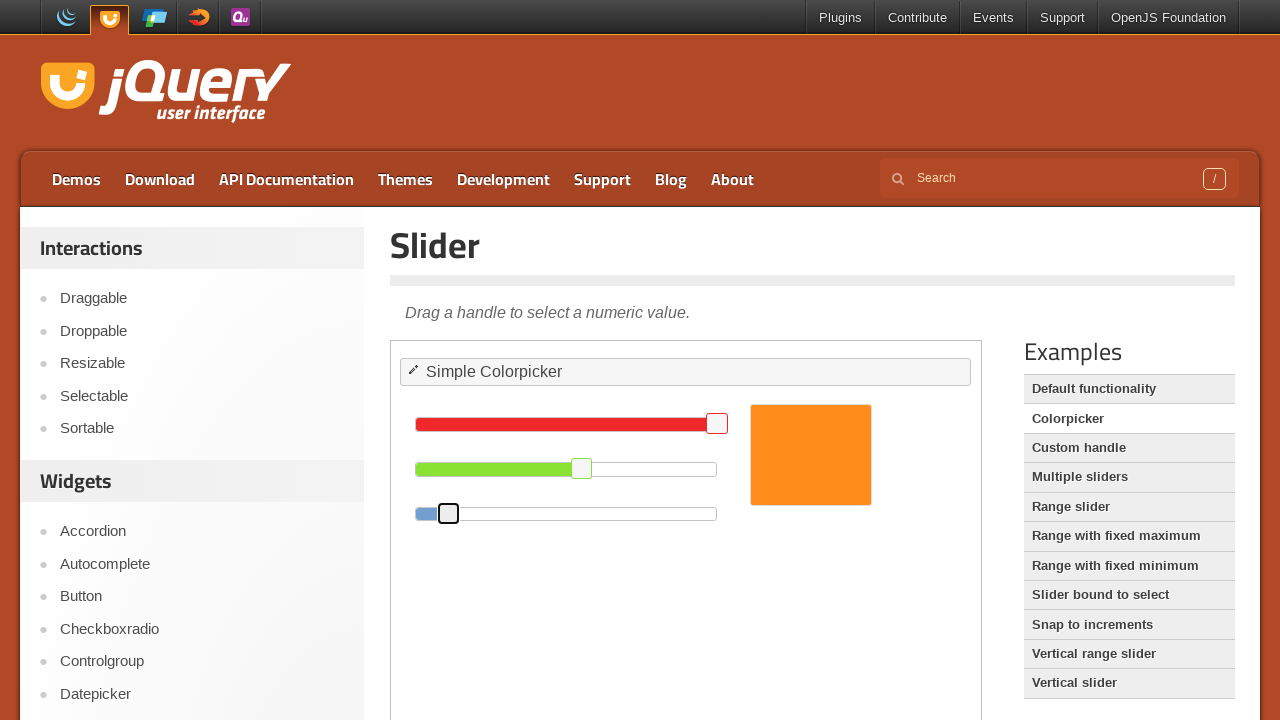

Pressed ArrowLeft key to adjust blue slider (4/5)
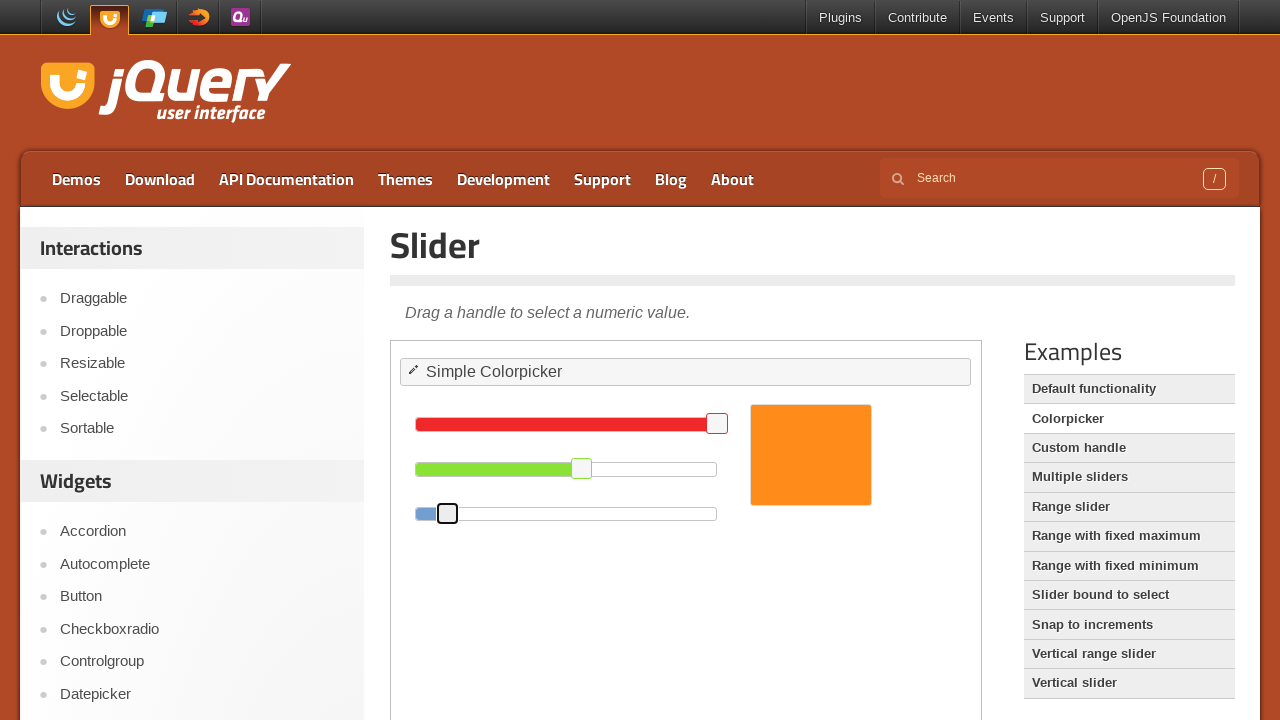

Pressed ArrowLeft key to adjust blue slider (5/5), color adjustment complete
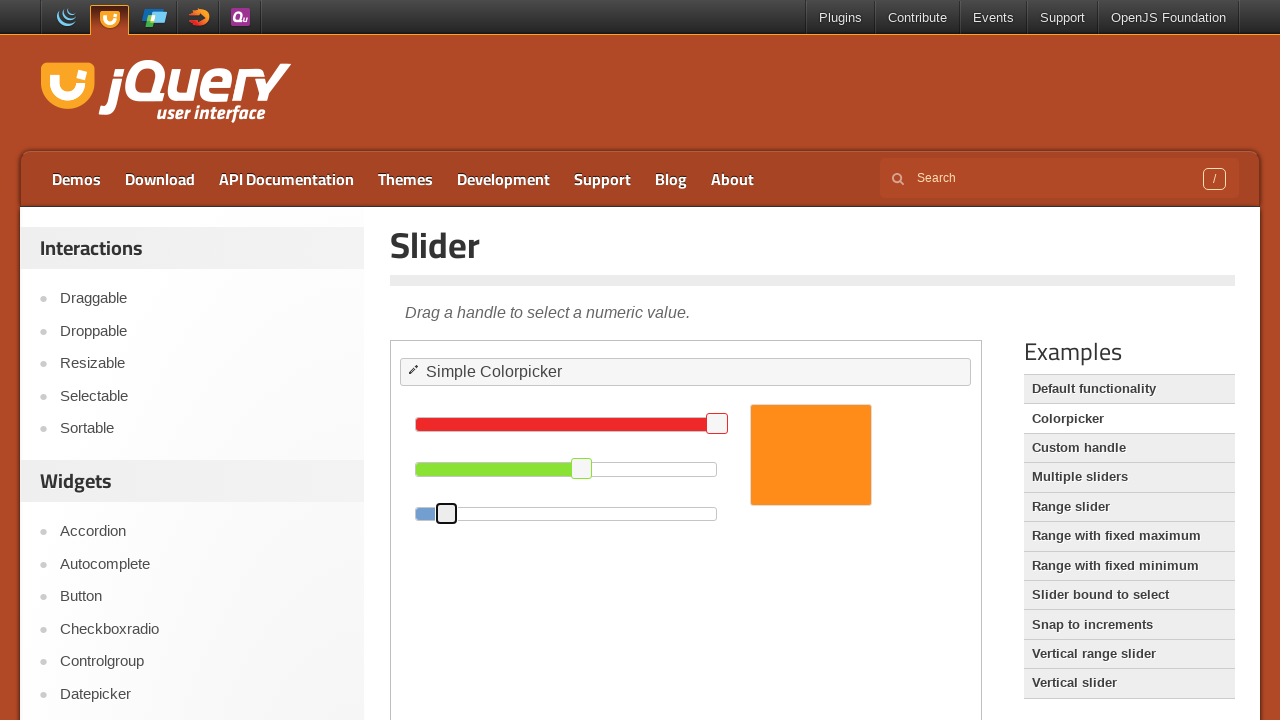

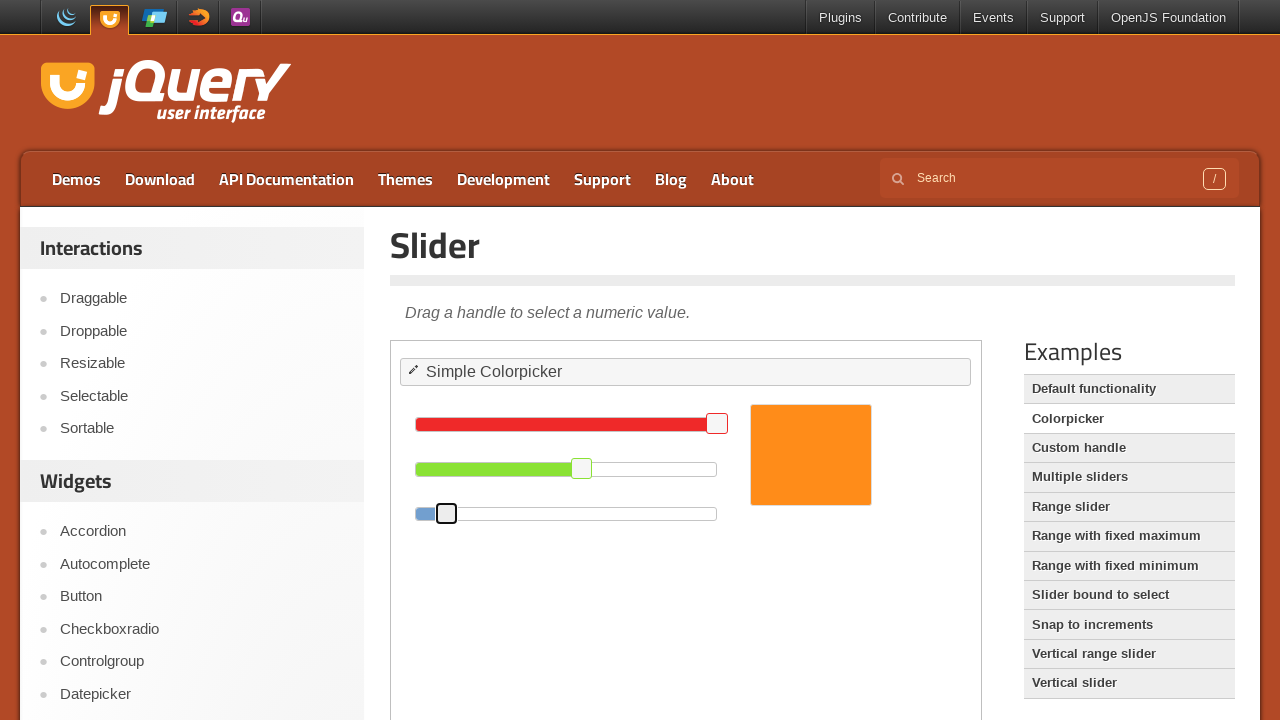